Searches for an auto part on avtopro.ua, selects a search result from the dropdown, and clicks "show more" buttons to load additional content on the results page.

Starting URL: https://avtopro.ua/

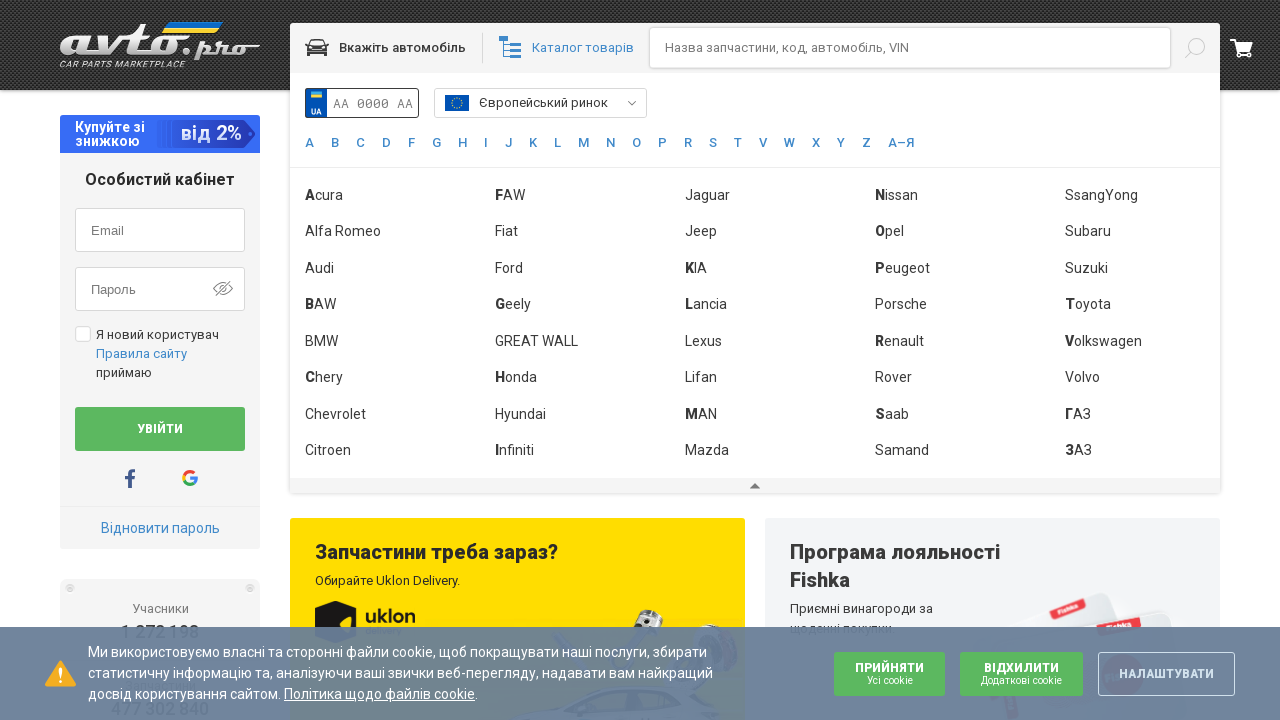

Filled search field with part number 'GHP9510L0F' on .pro-input.pro-input--framed.ap-search__input
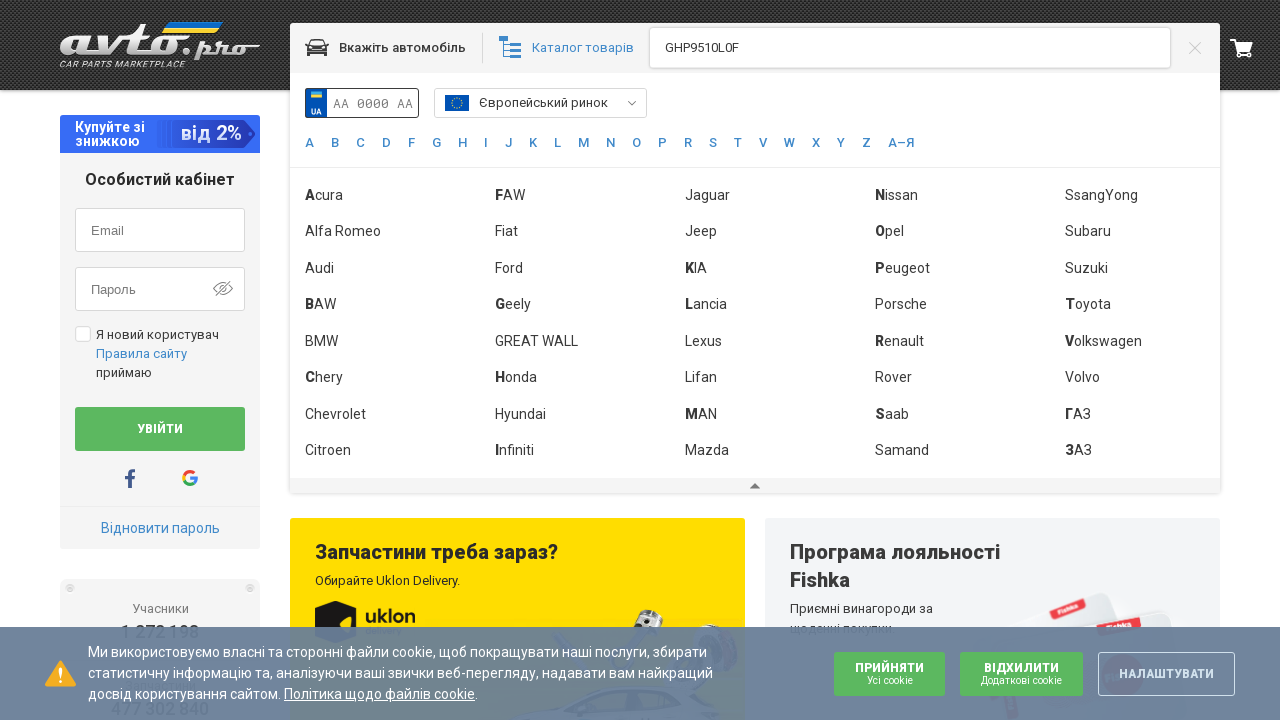

Waited for search suggestions to appear
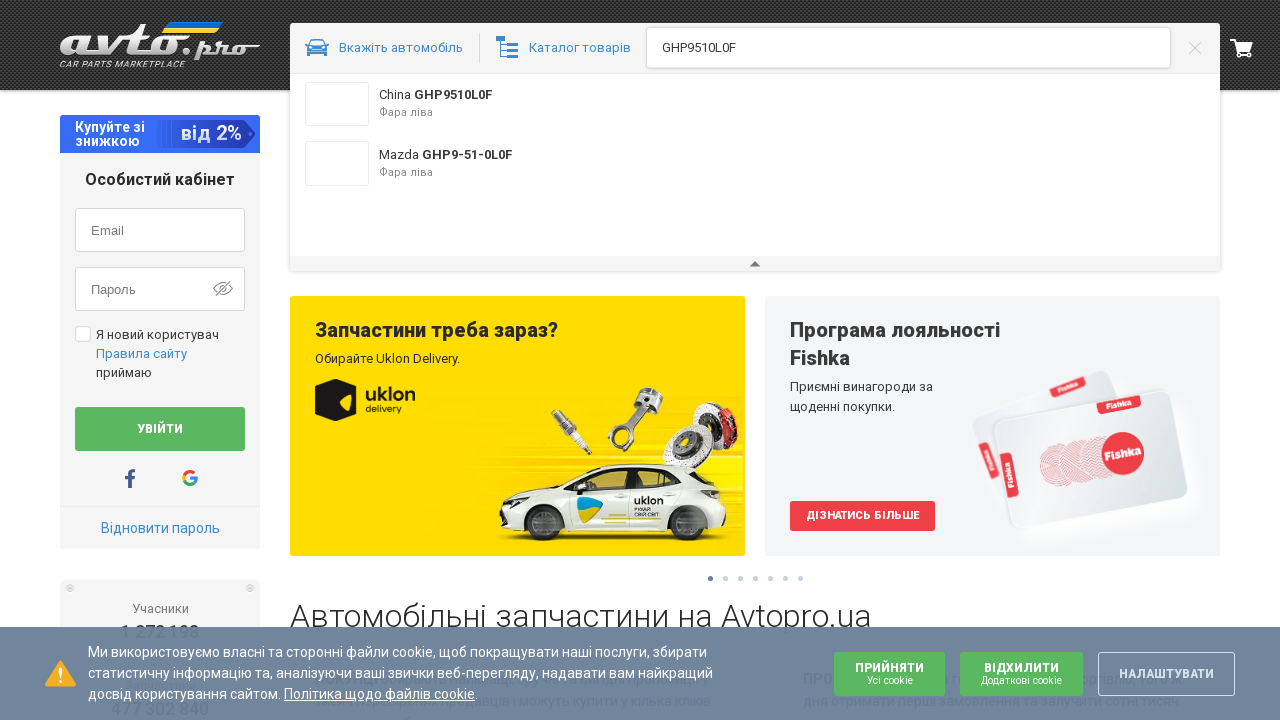

Waited 1 second for suggestions to fully load
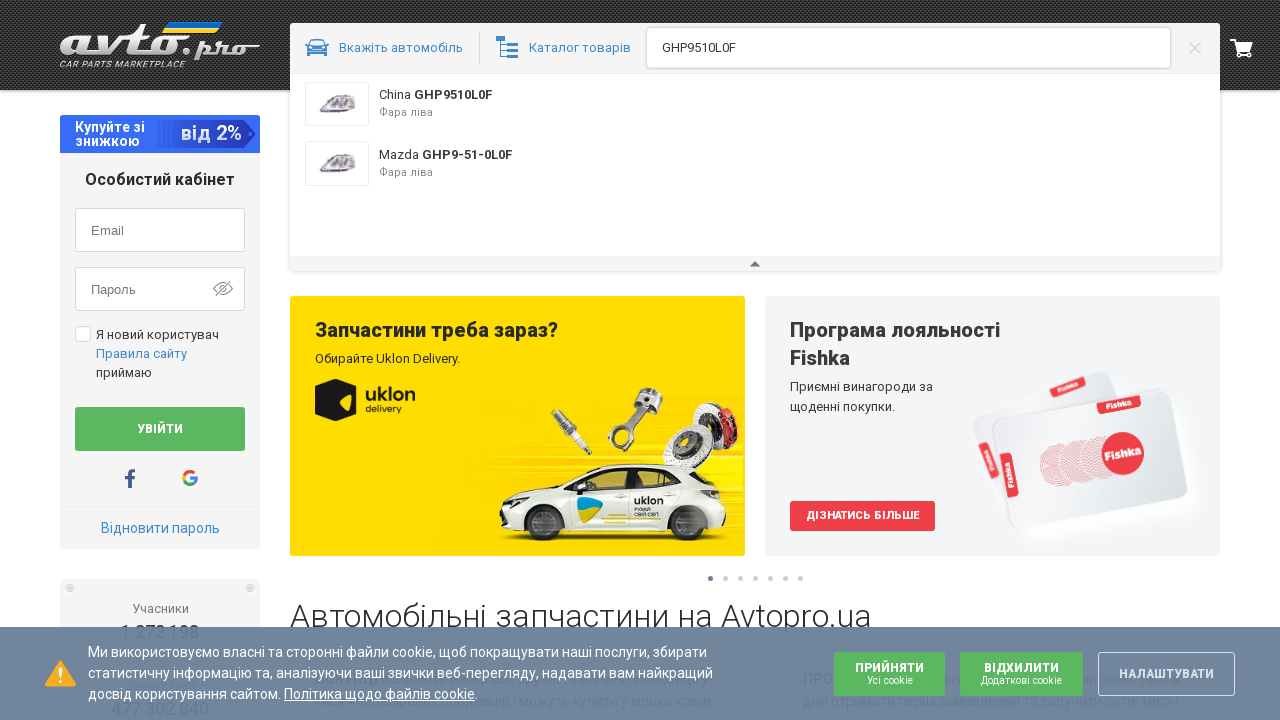

Clicked the first search result suggestion at (755, 104) on xpath=//*[@id='ap-search']/div/div[2]/div/div[1]/div[3]/div/a[1]
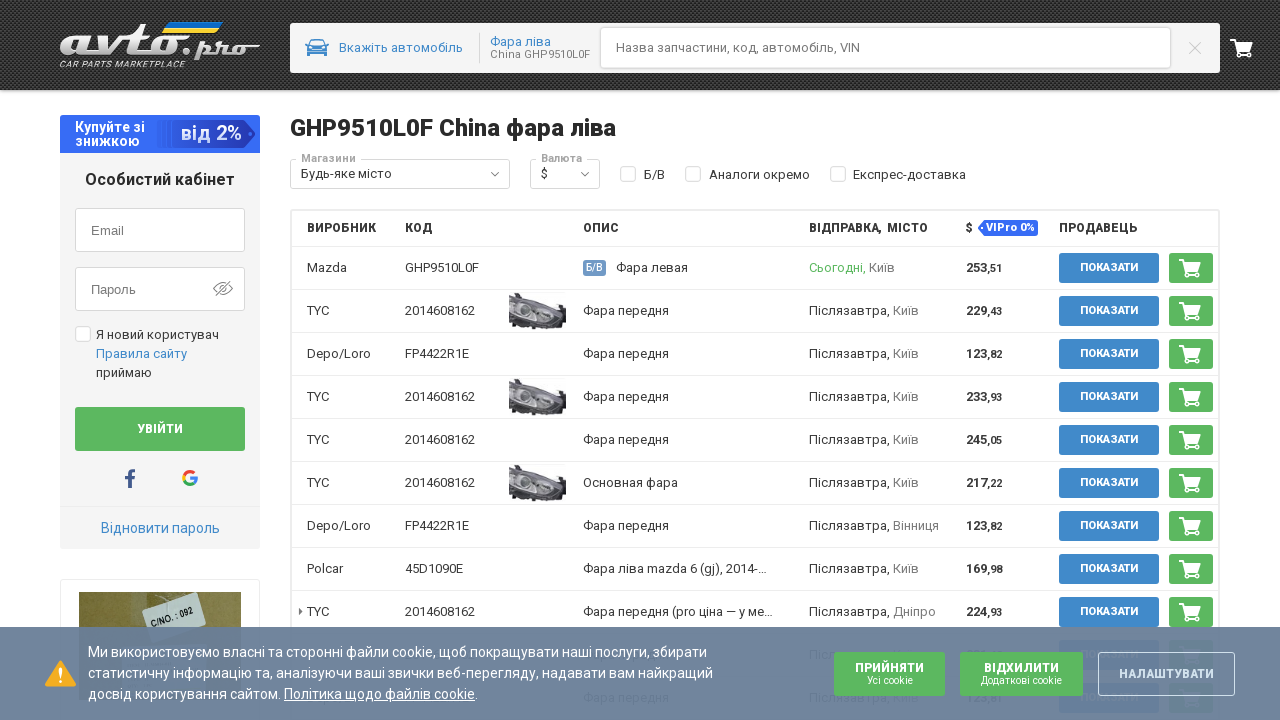

Waited for results page to load (networkidle)
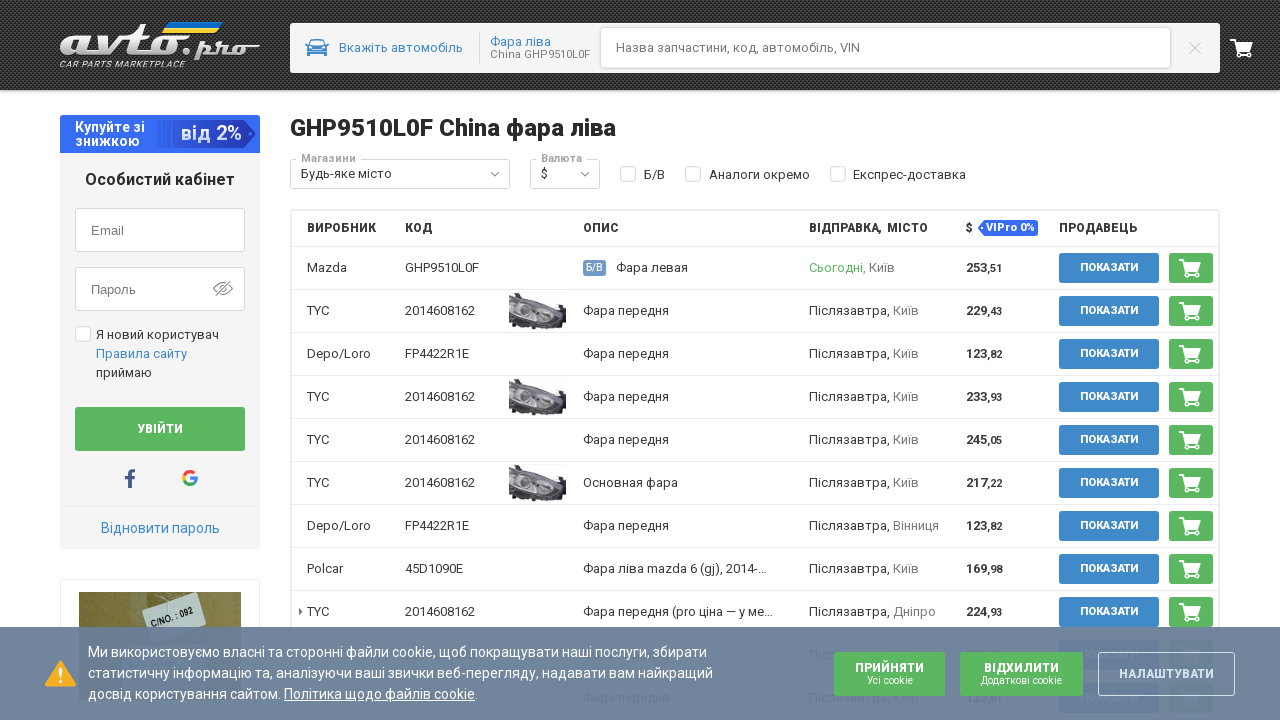

Scrolled 'show more' button into view (attempt 1)
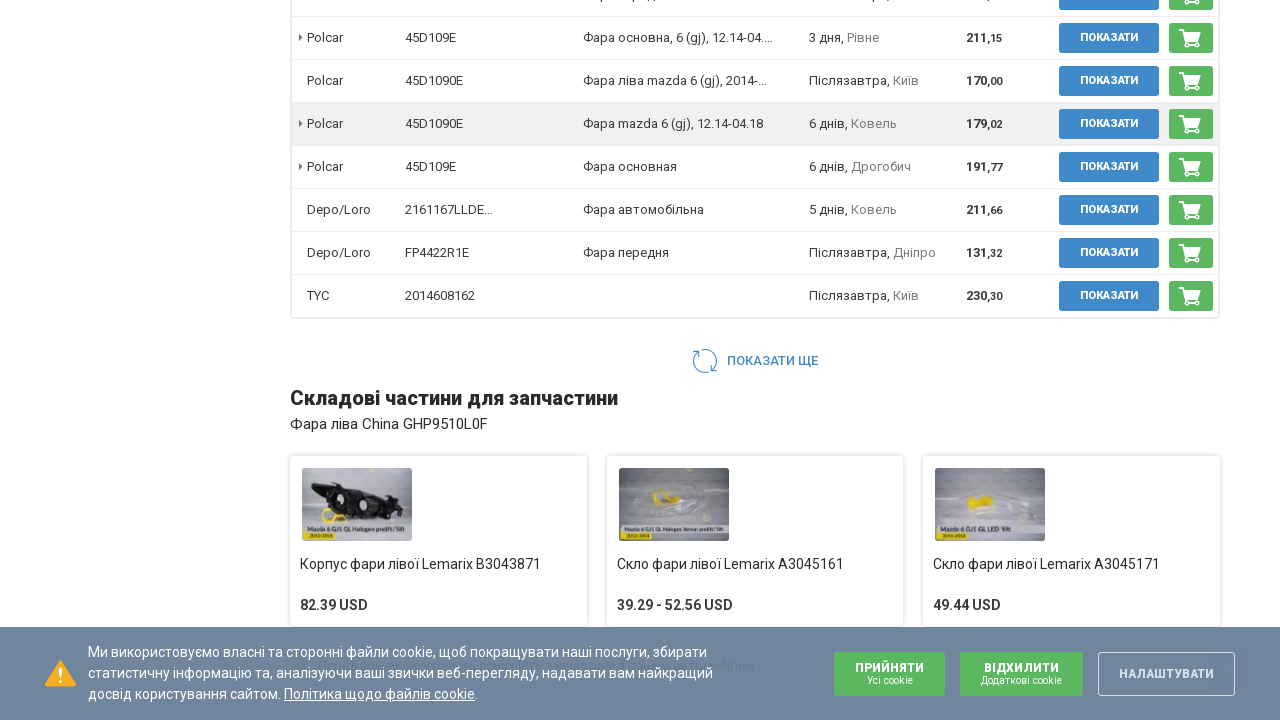

Clicked 'show more' button (attempt 1) at (704, 361) on .show-more-btn__icon
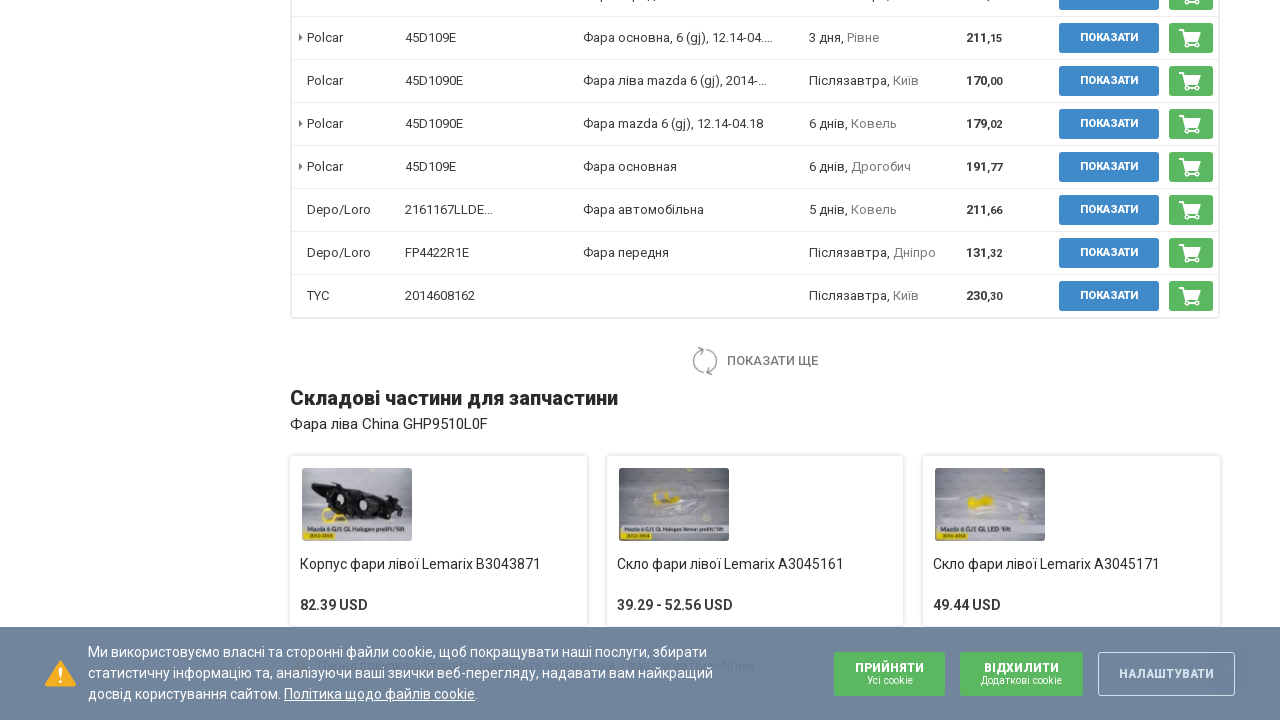

Waited 2 seconds for additional content to load
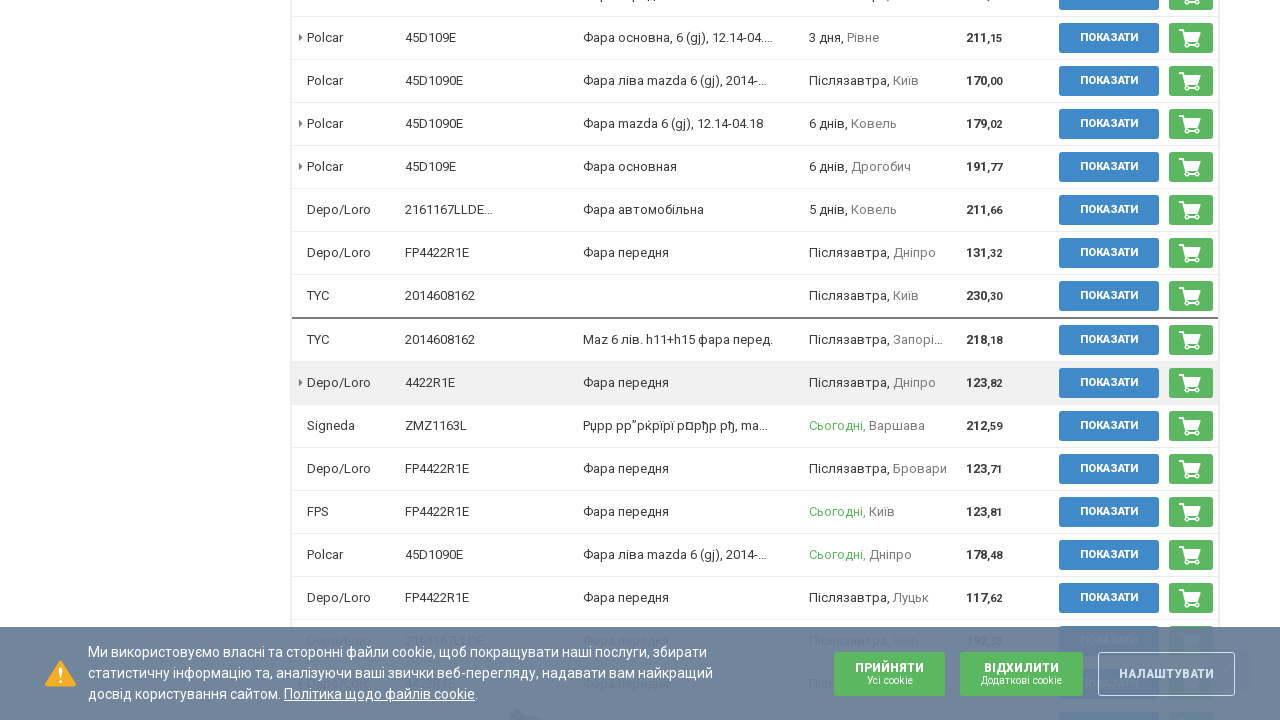

Scrolled 'show more' button into view (attempt 2)
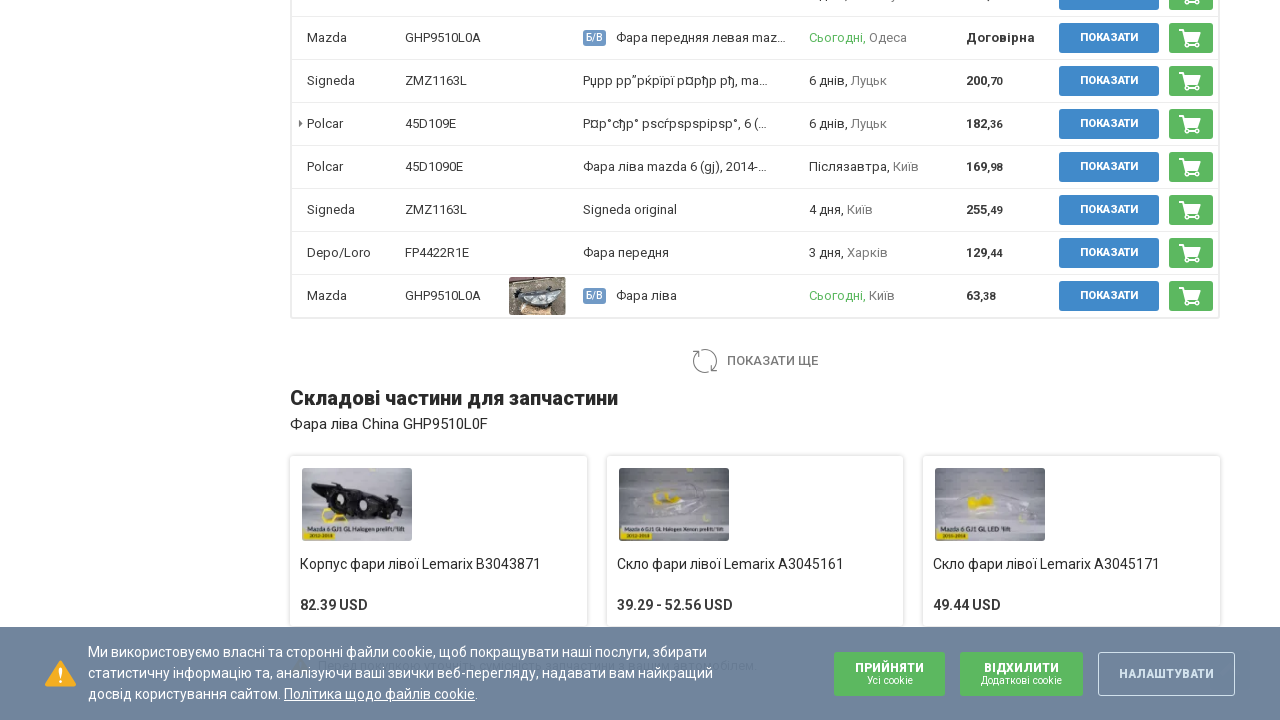

Clicked 'show more' button (attempt 2) at (704, 361) on .show-more-btn__icon
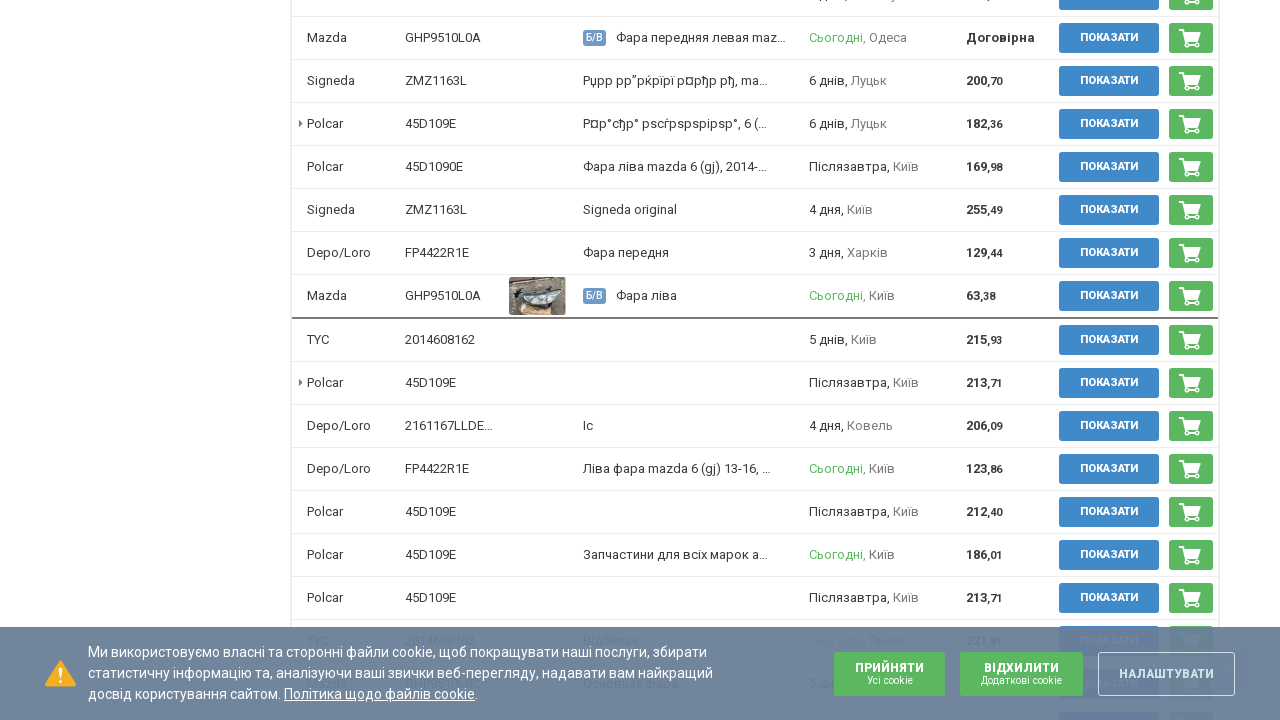

Waited 2 seconds for additional content to load
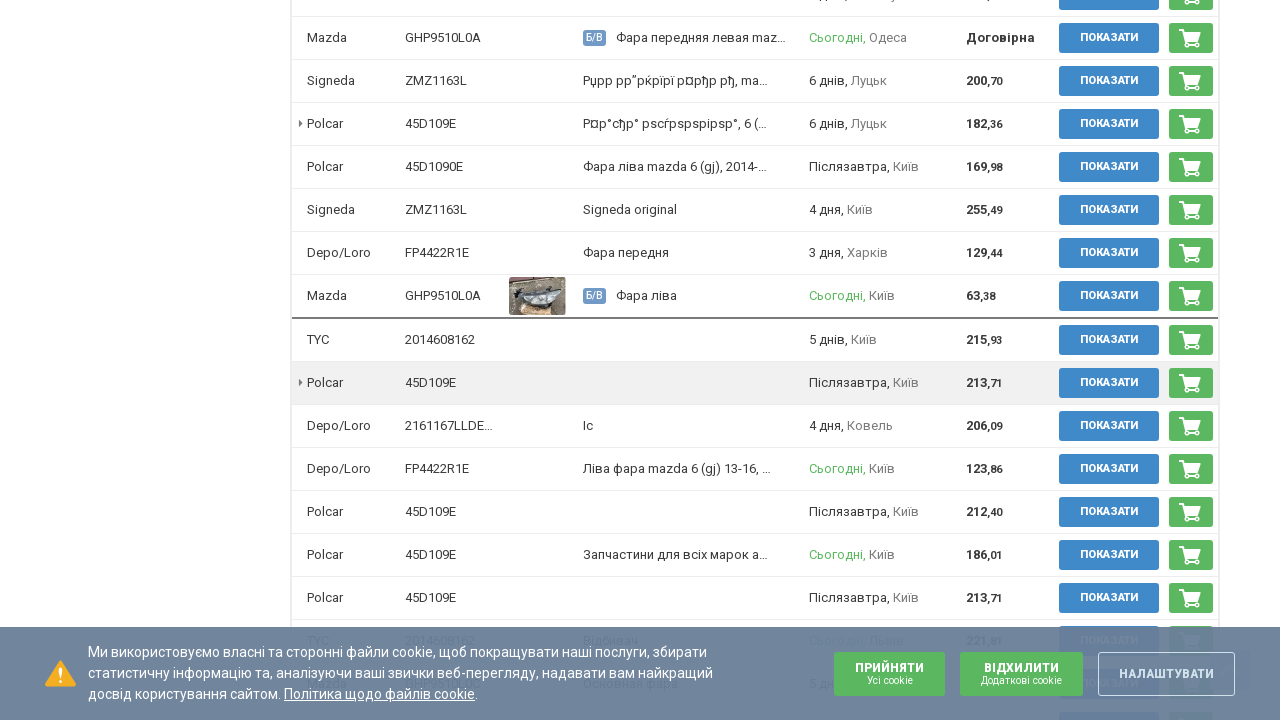

No more 'show more' buttons found, stopping
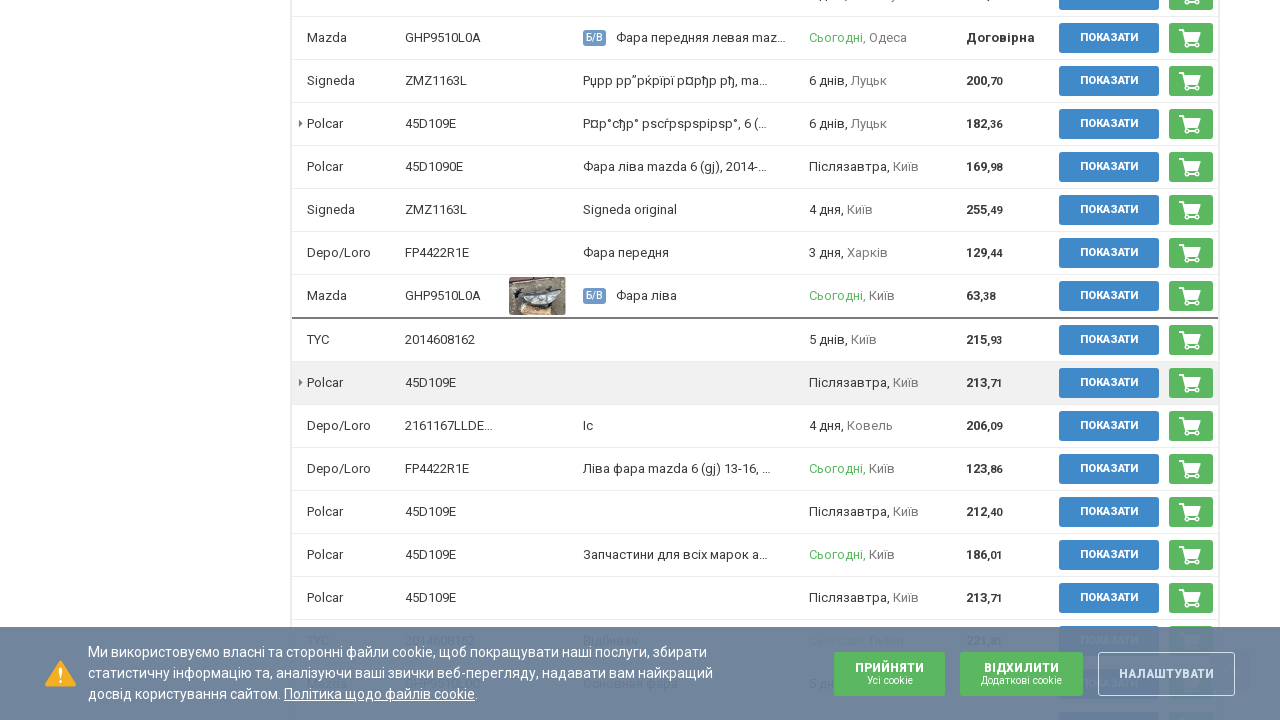

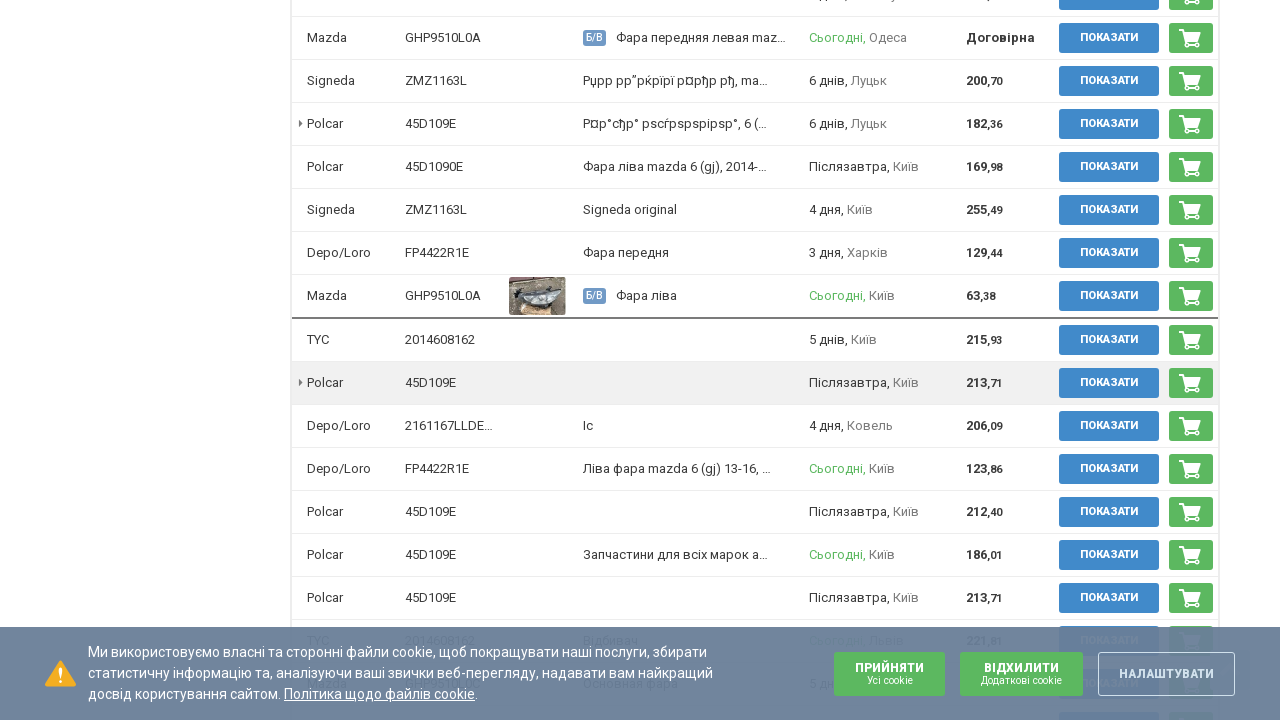